Tests the search functionality on a book shop website by entering a search query "for", submitting the search, and verifying that the expected book results are displayed.

Starting URL: https://danube-web.shop/

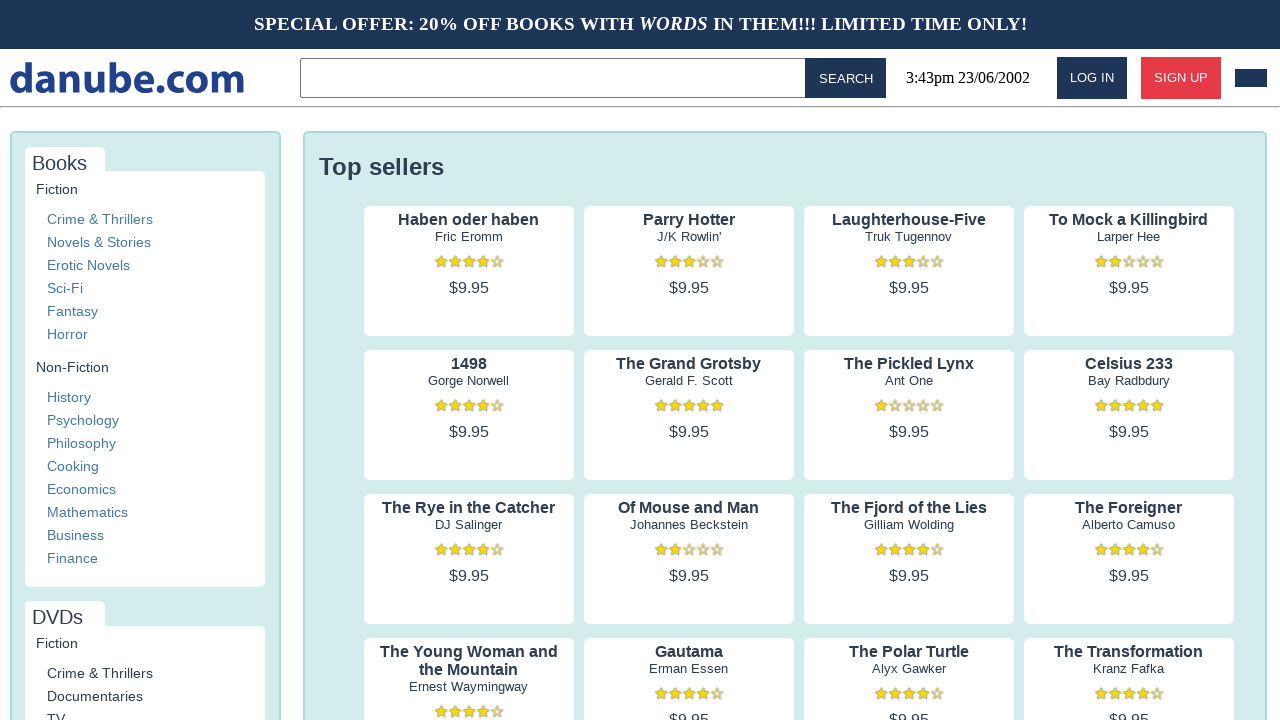

Clicked on search input field in topbar at (556, 78) on .topbar > input
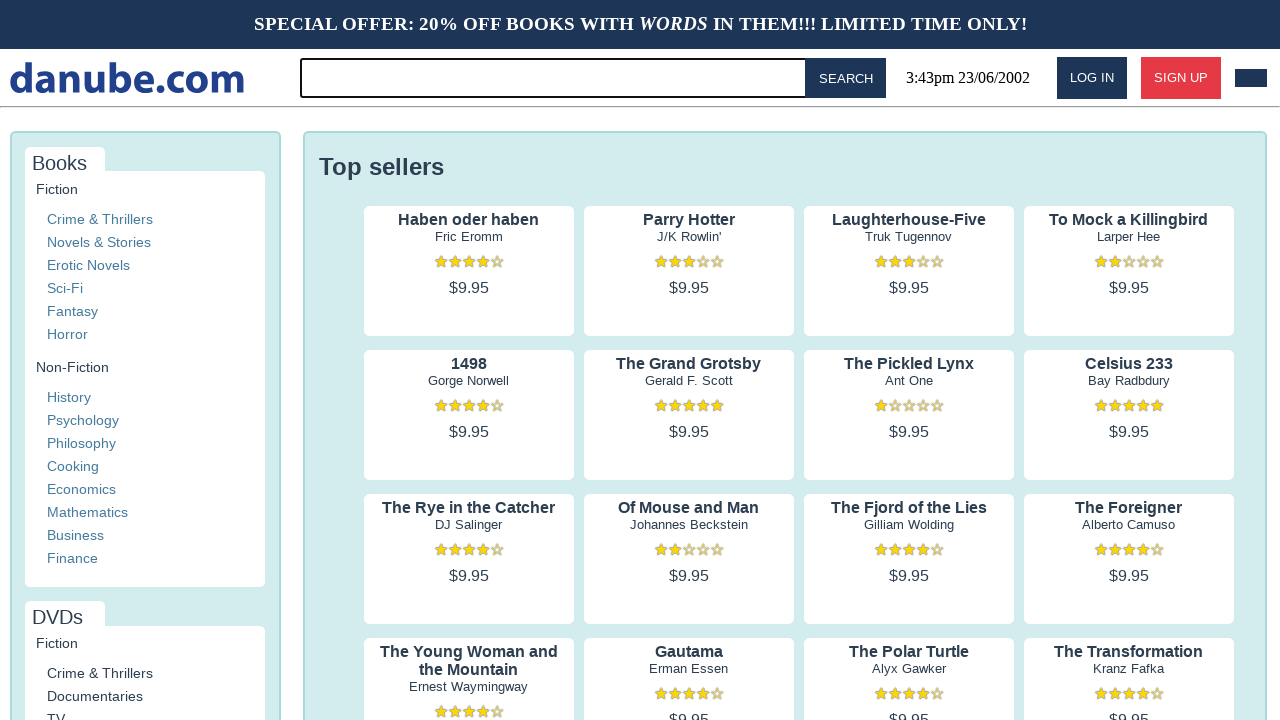

Typed search query 'for' into search field on .topbar > input
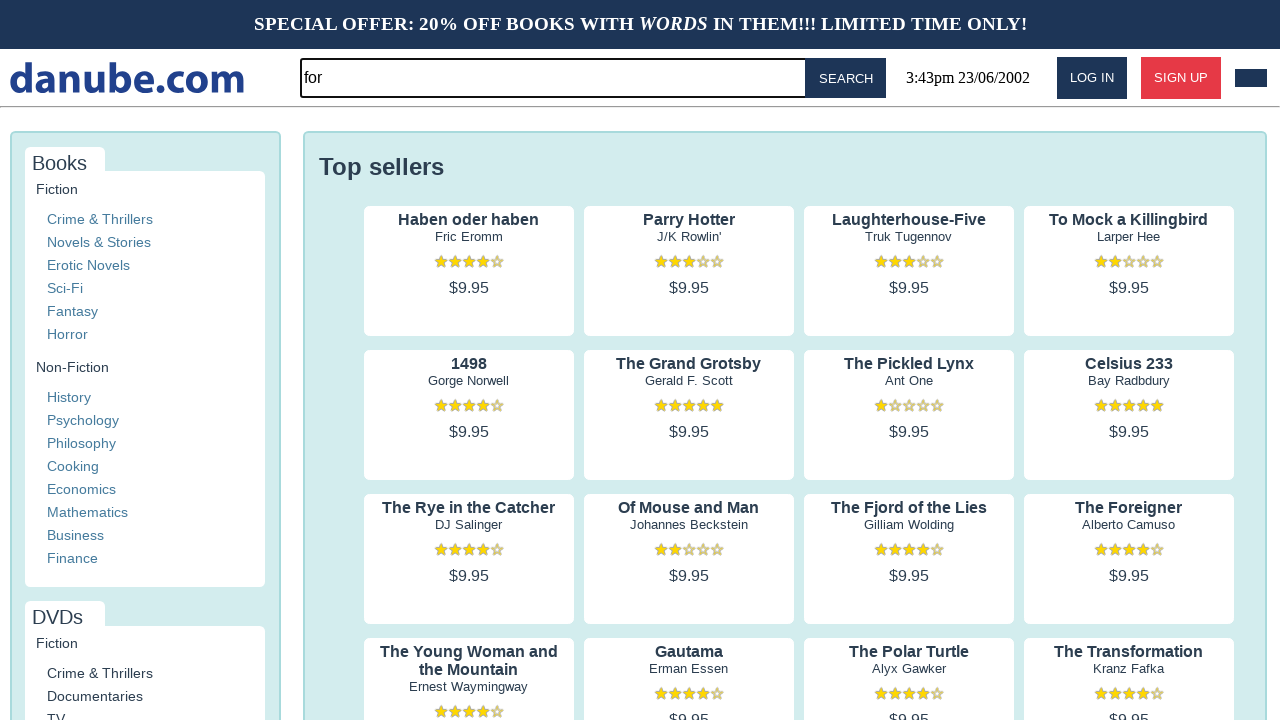

Clicked search button to submit query at (846, 78) on #button-search
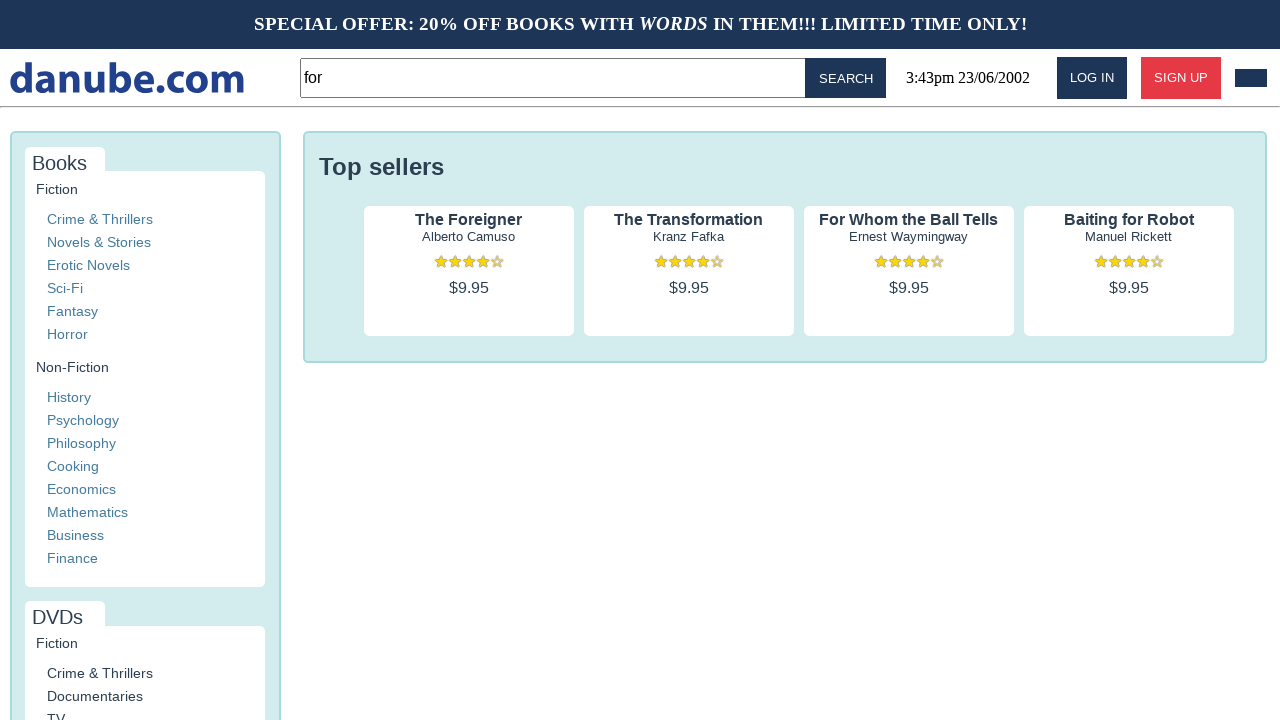

Search results loaded and first book title appeared
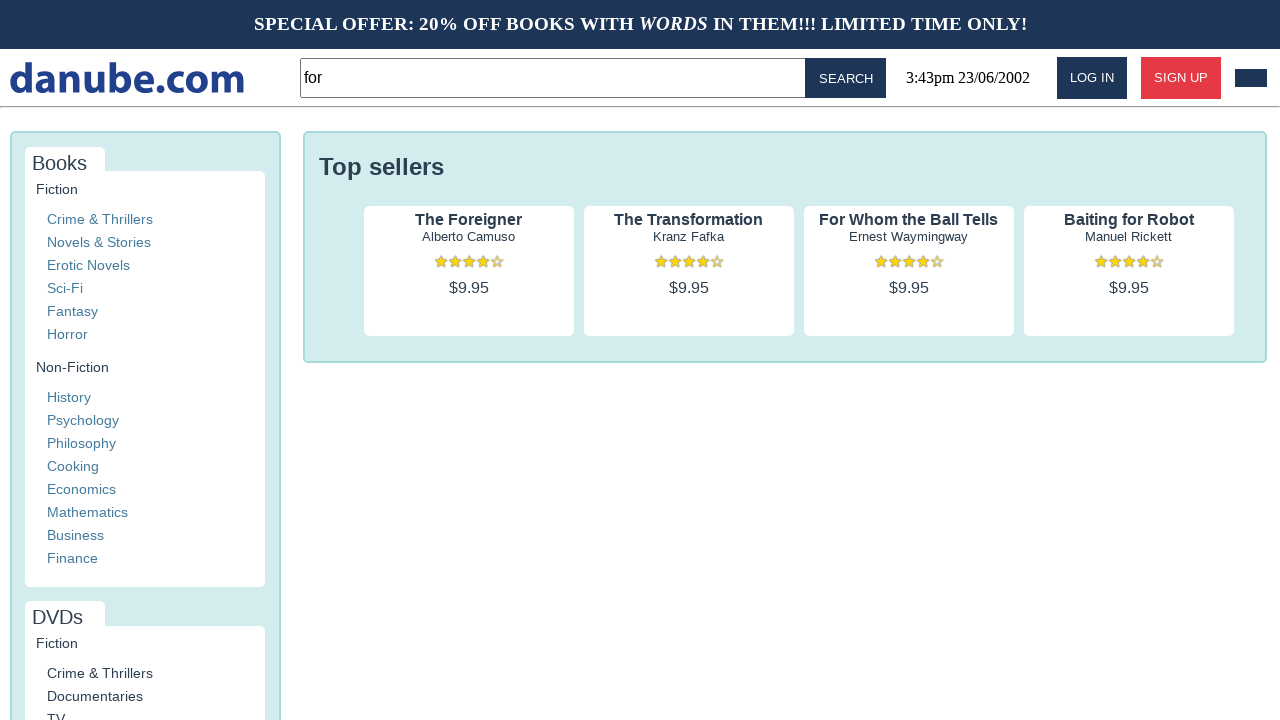

Verified that 4 book results are displayed as expected
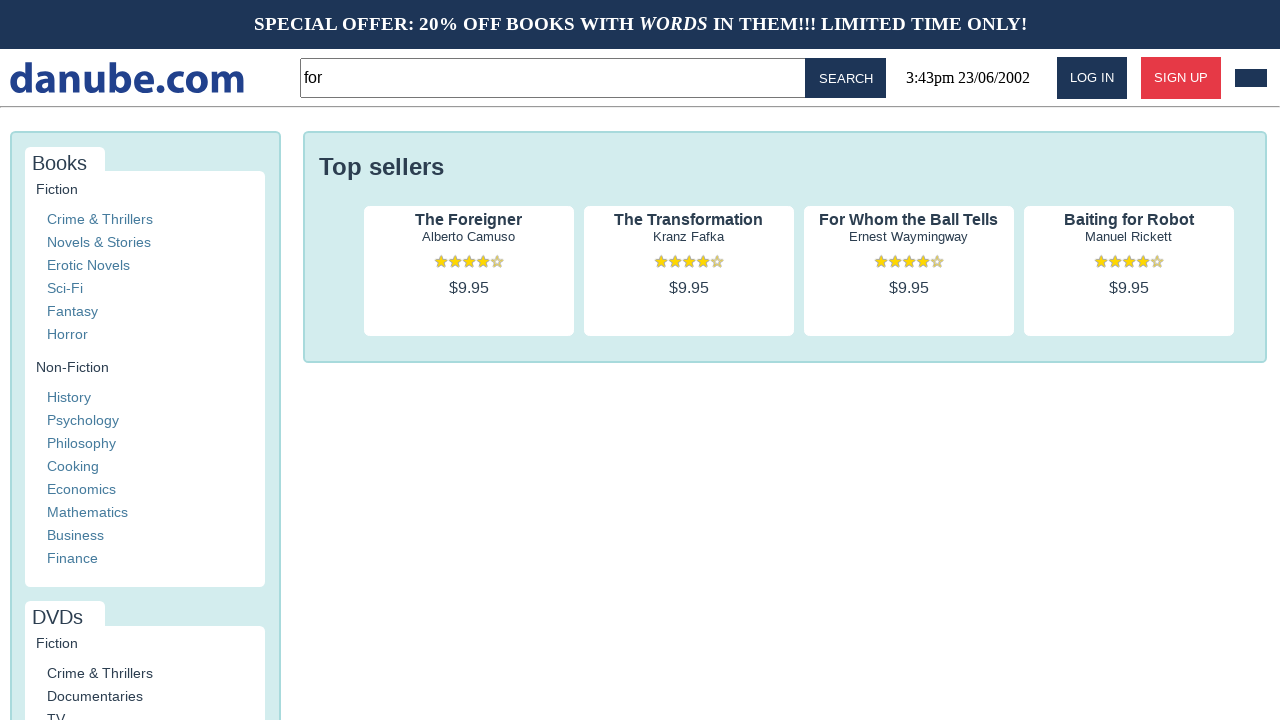

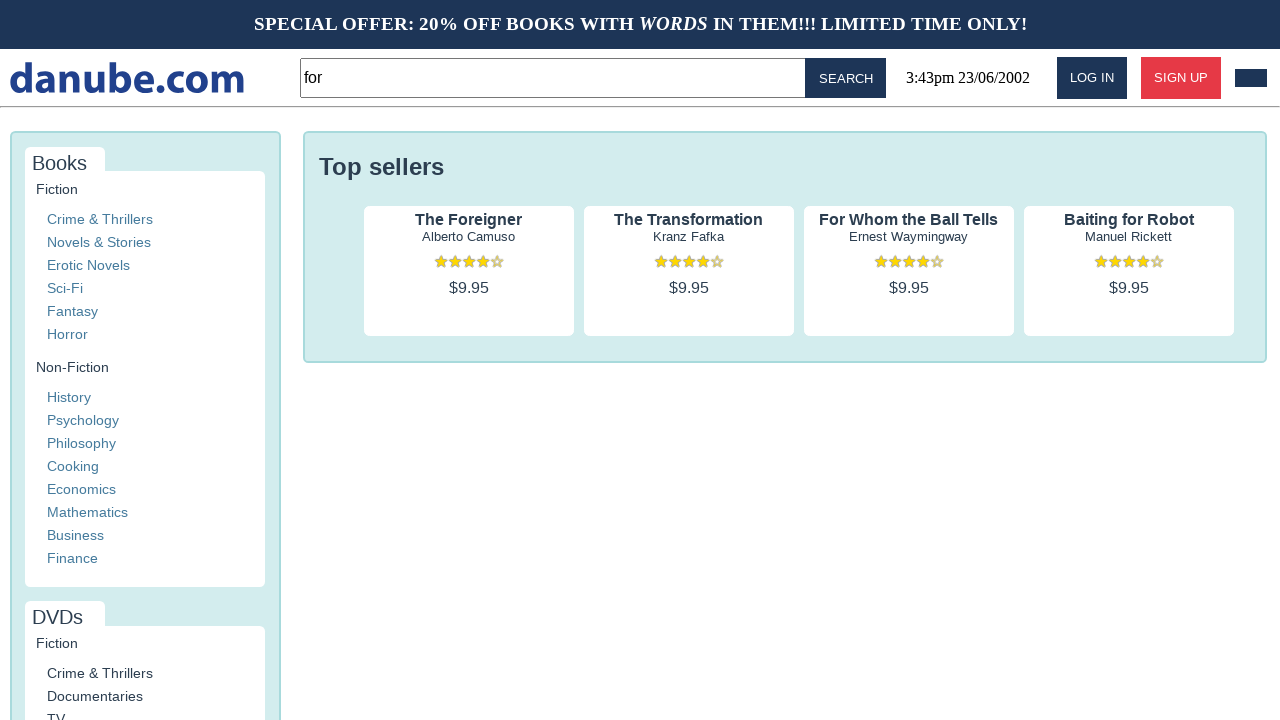